Tests marking all todo items as completed using the toggle-all checkbox

Starting URL: https://demo.playwright.dev/todomvc

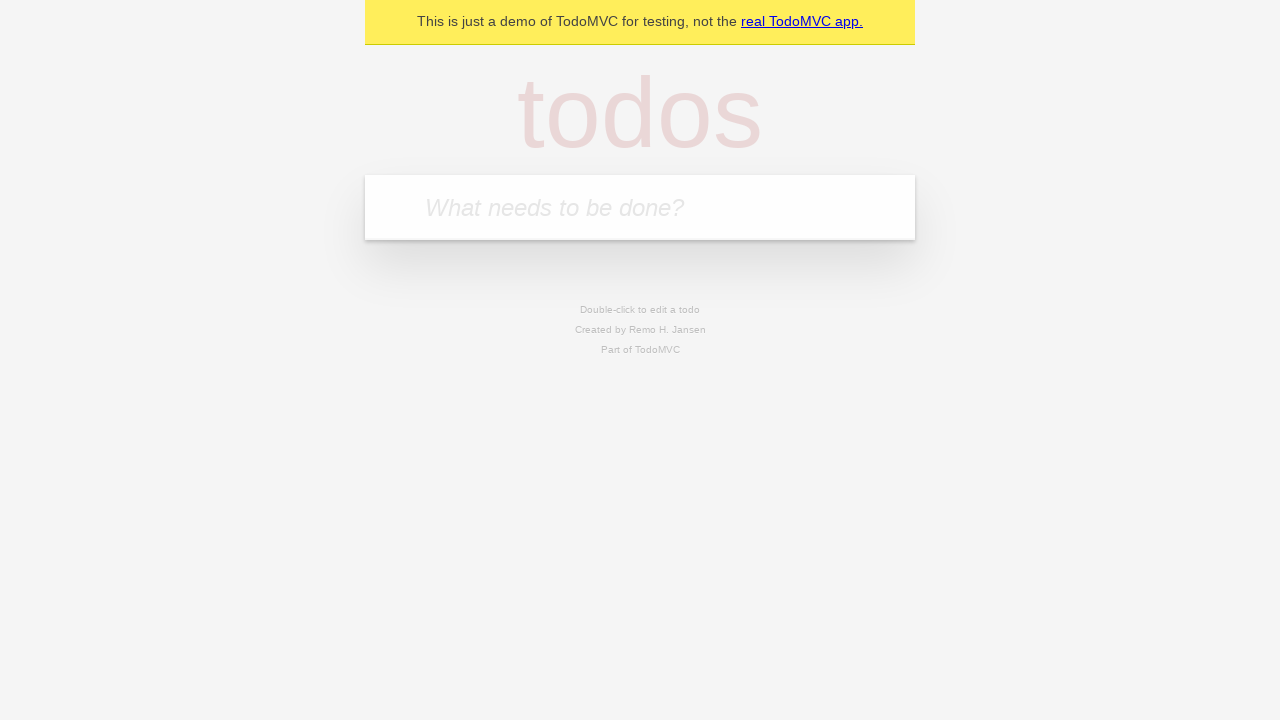

Filled todo input with 'buy some cheese' on internal:attr=[placeholder="What needs to be done?"i]
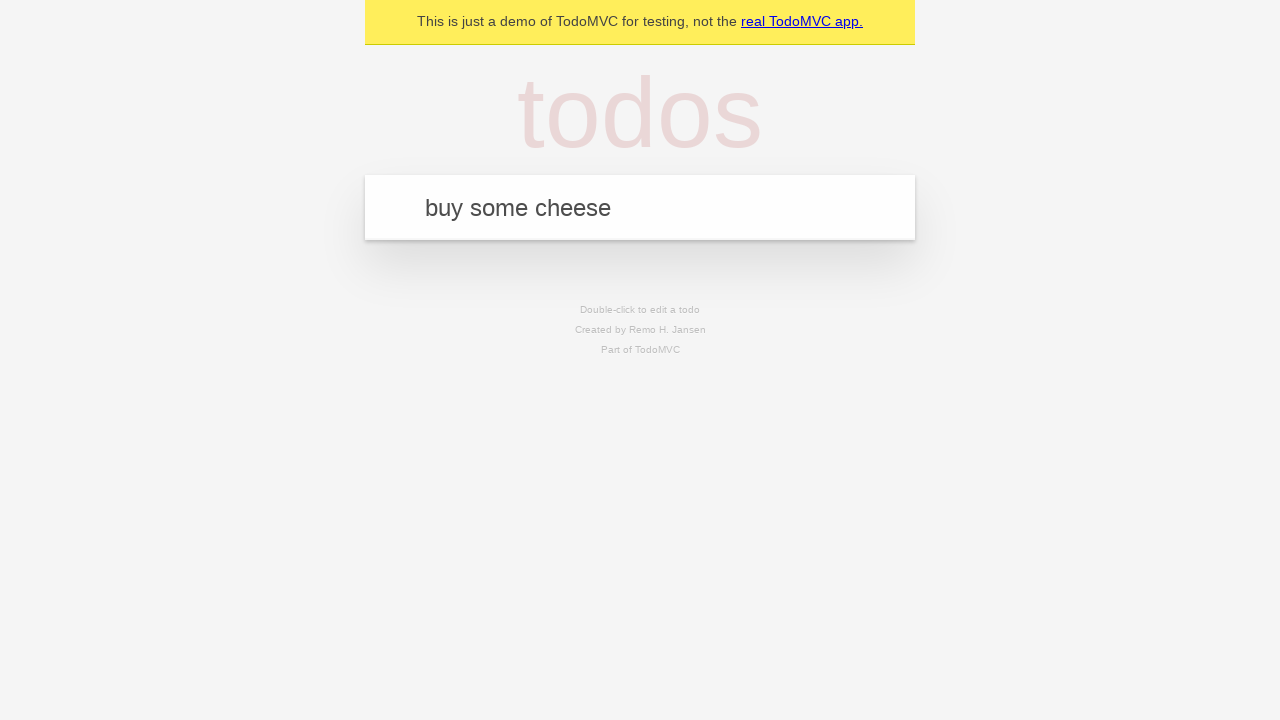

Pressed Enter to add first todo item on internal:attr=[placeholder="What needs to be done?"i]
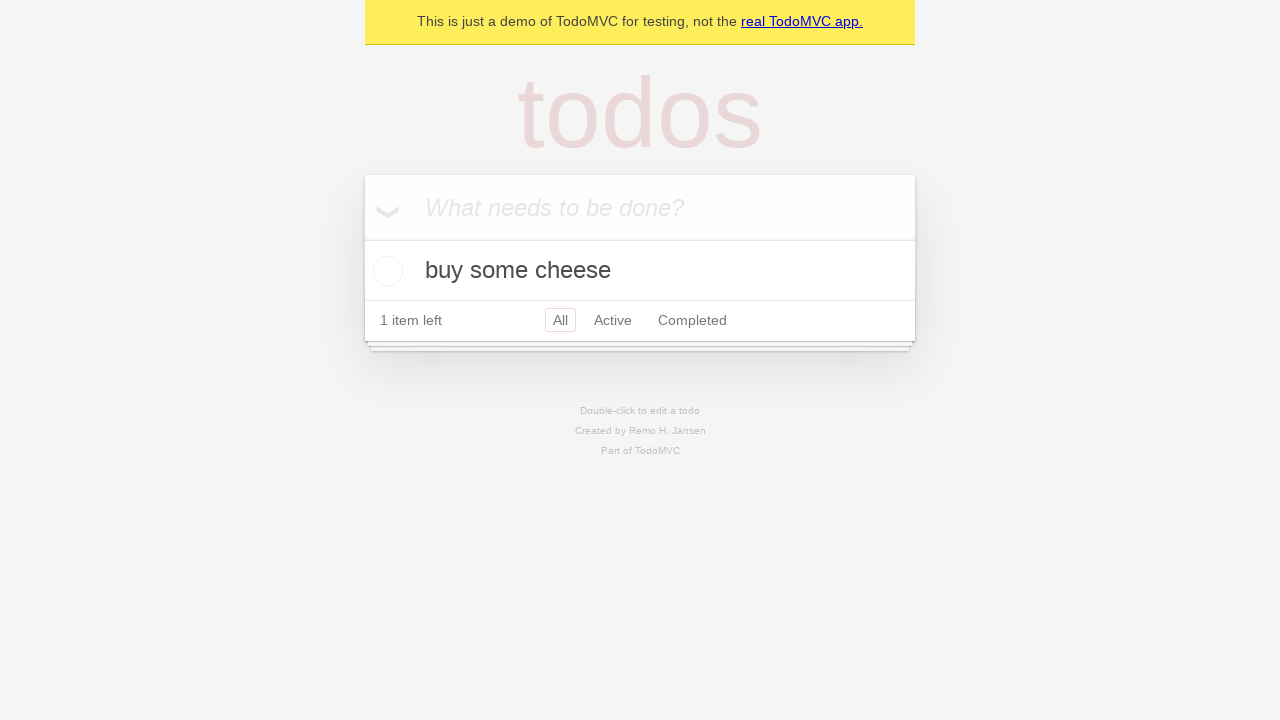

Filled todo input with 'feed the cat' on internal:attr=[placeholder="What needs to be done?"i]
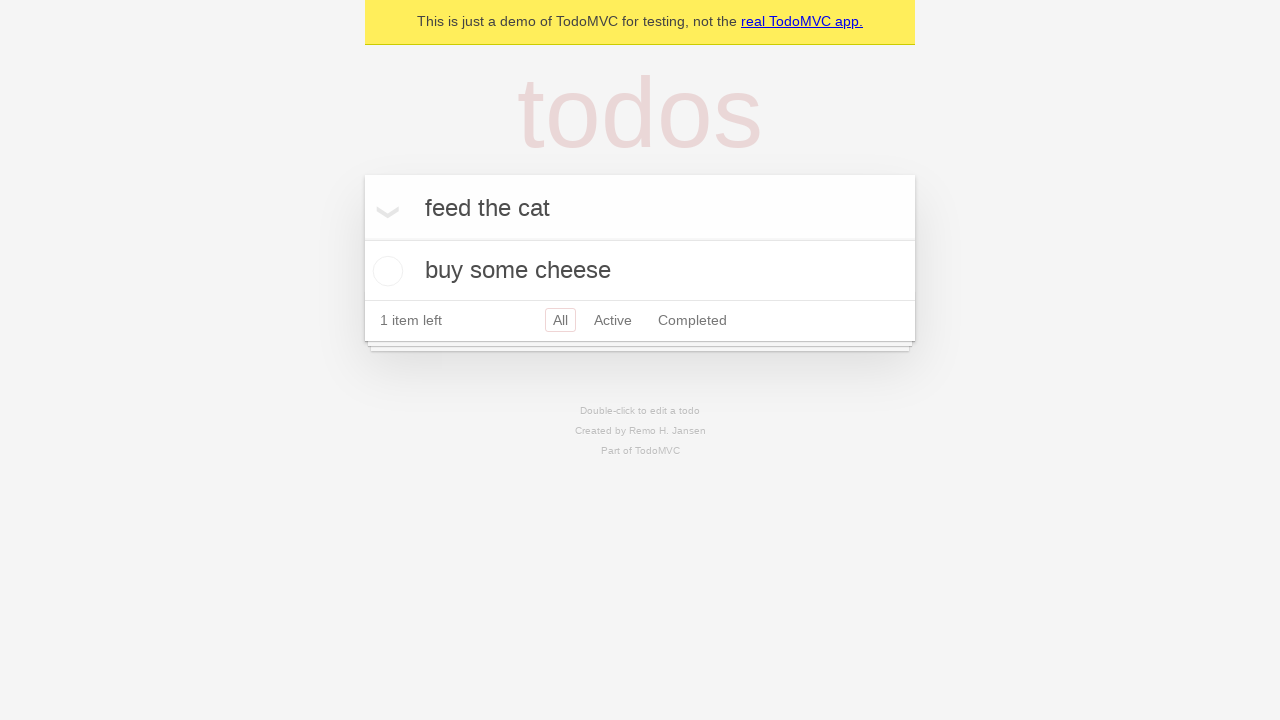

Pressed Enter to add second todo item on internal:attr=[placeholder="What needs to be done?"i]
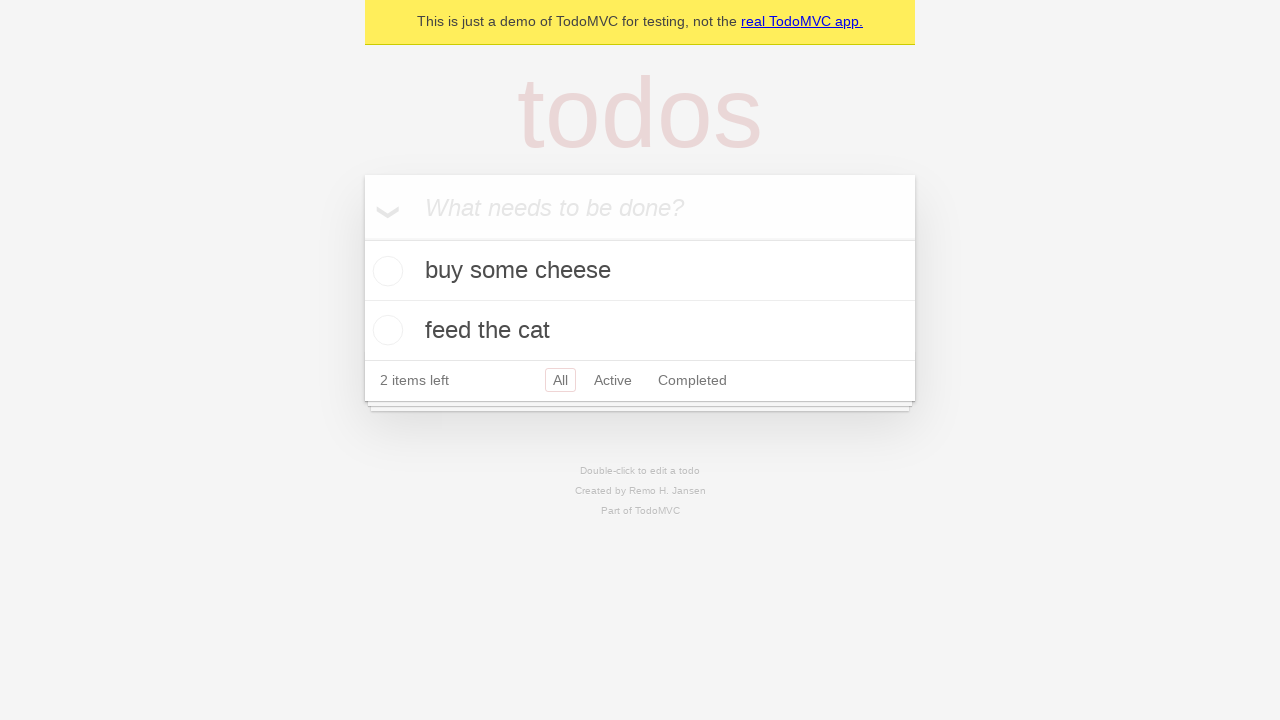

Filled todo input with 'book a doctors appointment' on internal:attr=[placeholder="What needs to be done?"i]
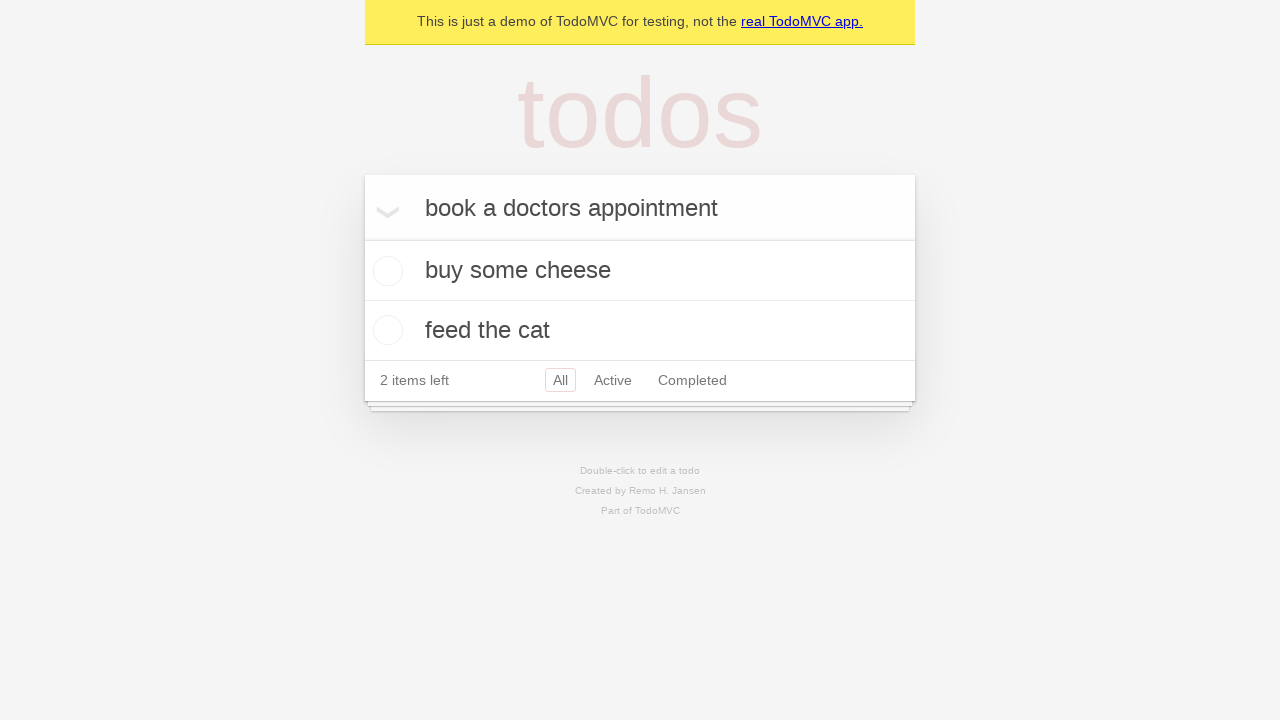

Pressed Enter to add third todo item on internal:attr=[placeholder="What needs to be done?"i]
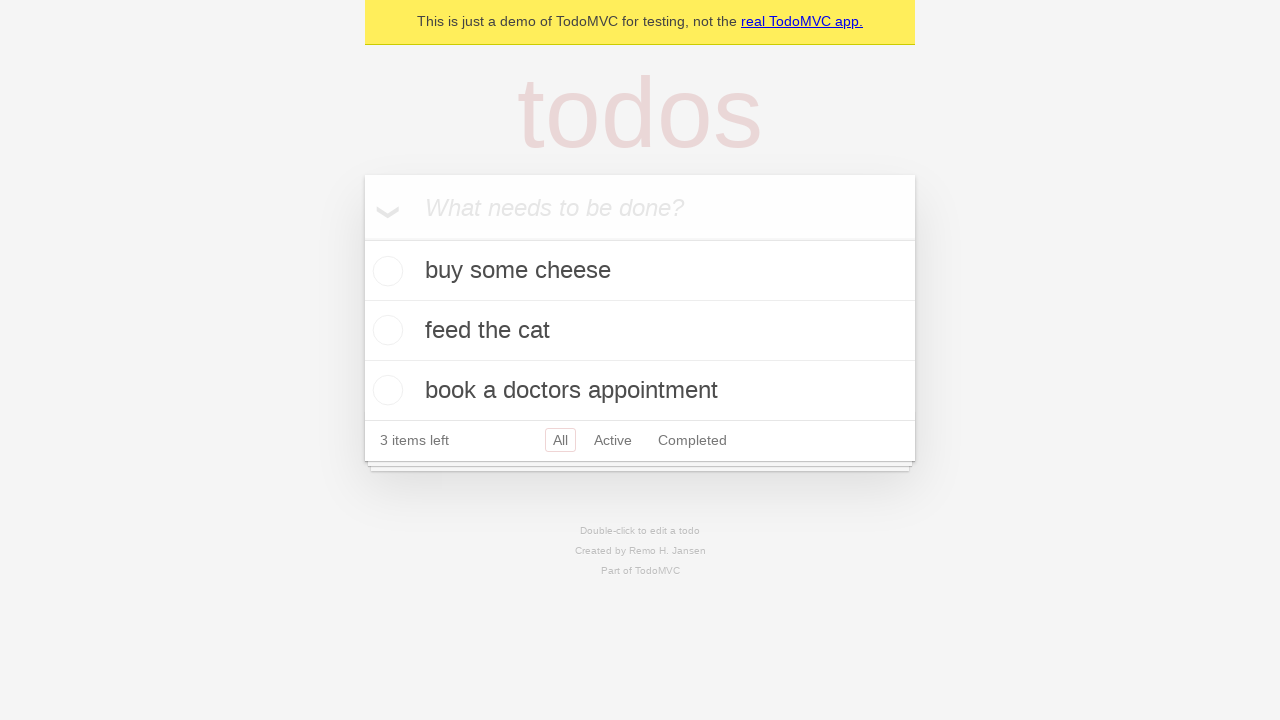

Checked the 'Mark all as complete' toggle at (362, 238) on internal:label="Mark all as complete"i
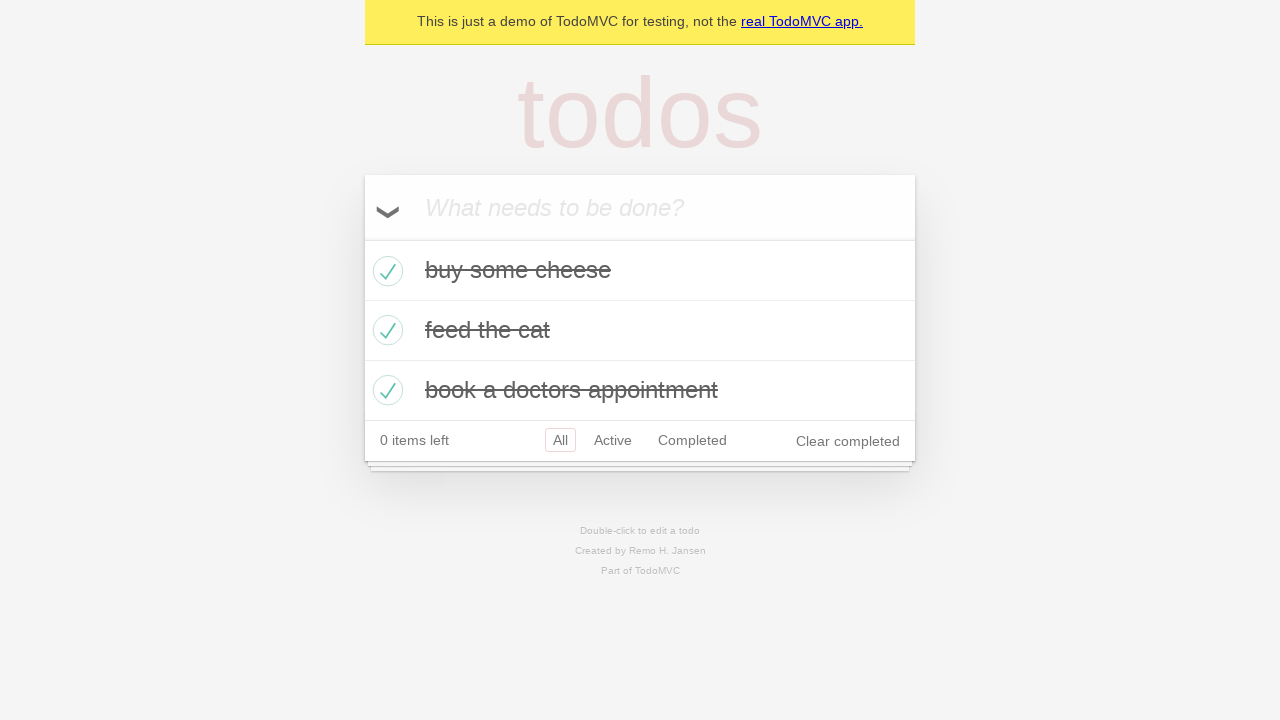

Verified that all todo items are marked as completed
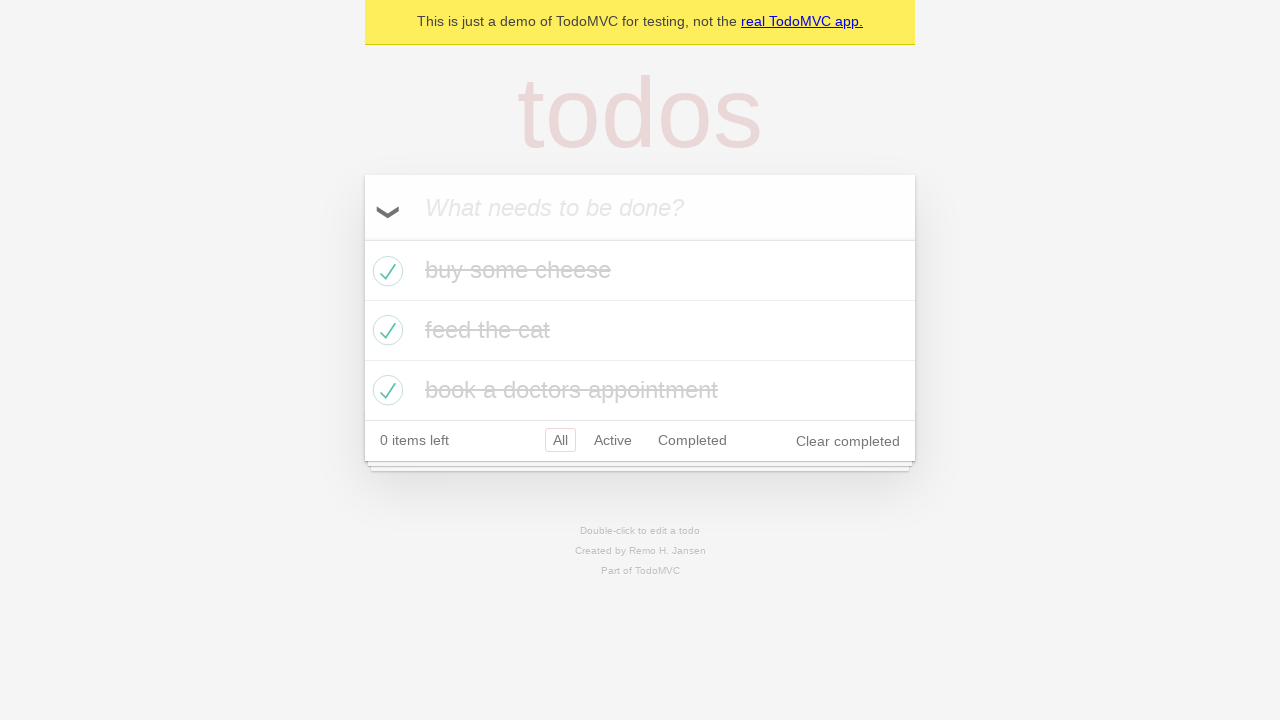

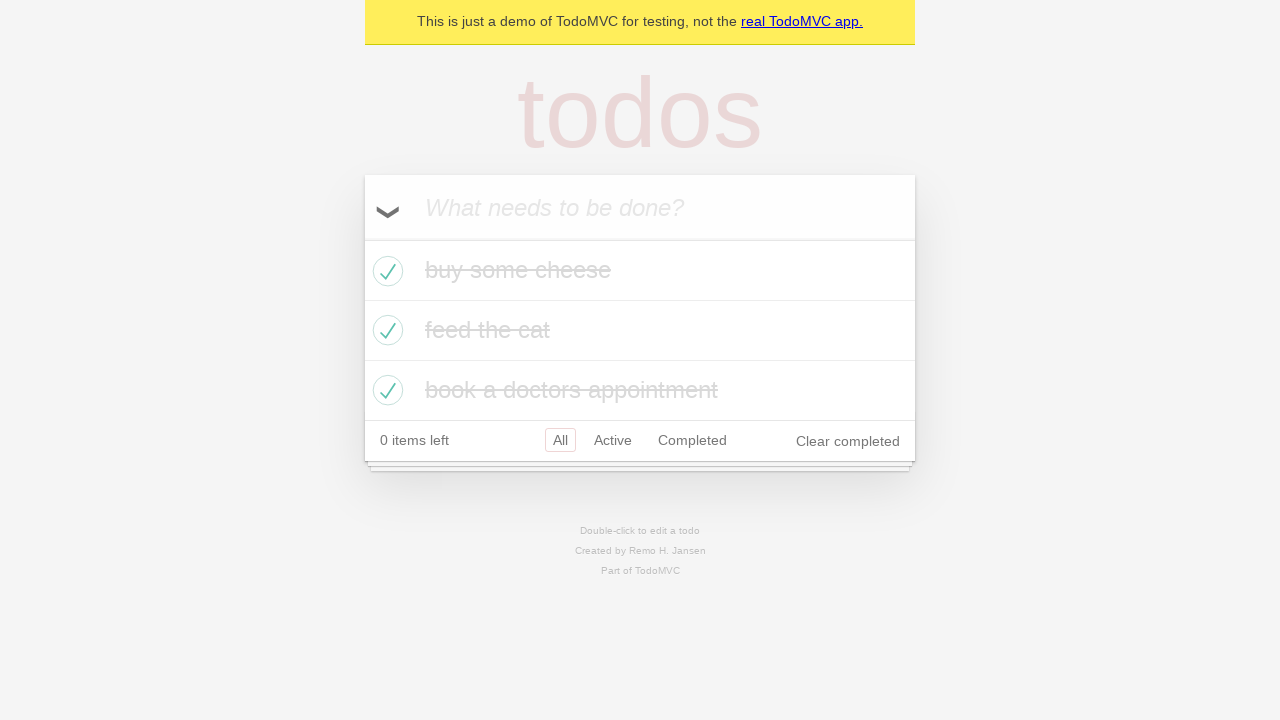